Tests a wait scenario by waiting for a button to become clickable, clicking it, and verifying a success message appears

Starting URL: http://suninjuly.github.io/wait2.html

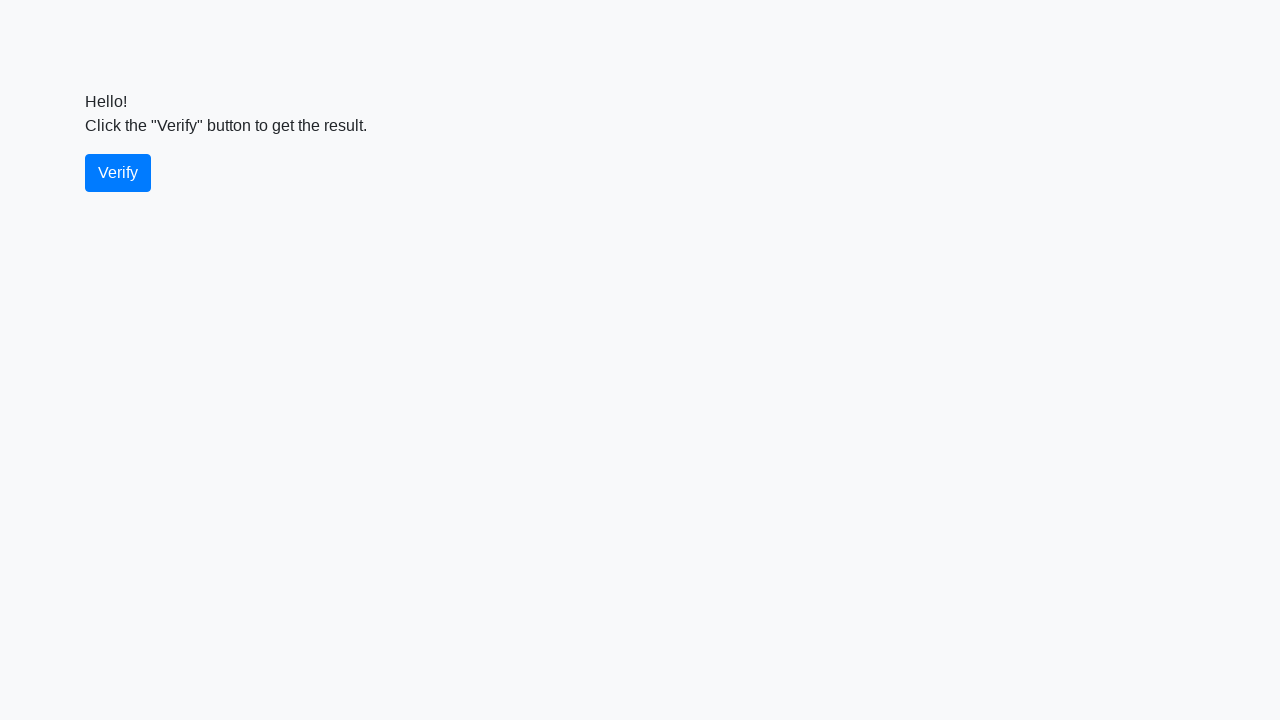

Waited for verify button to become visible
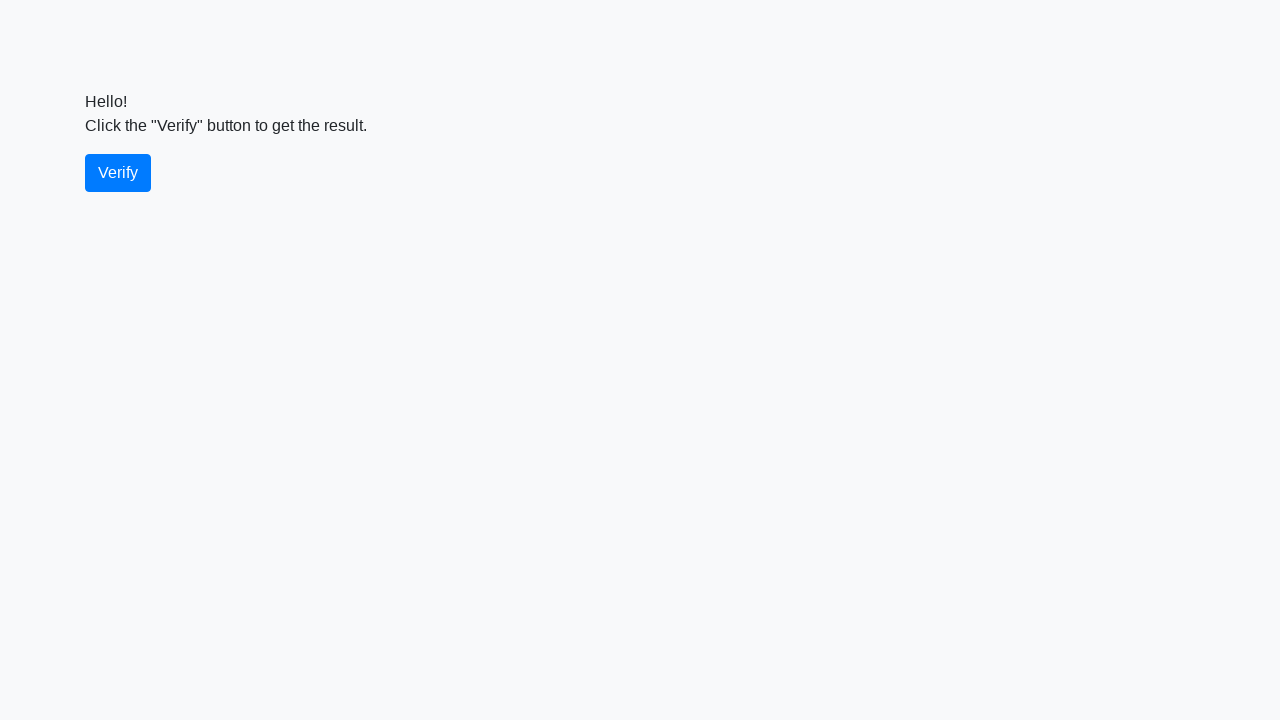

Clicked the verify button at (118, 173) on #verify
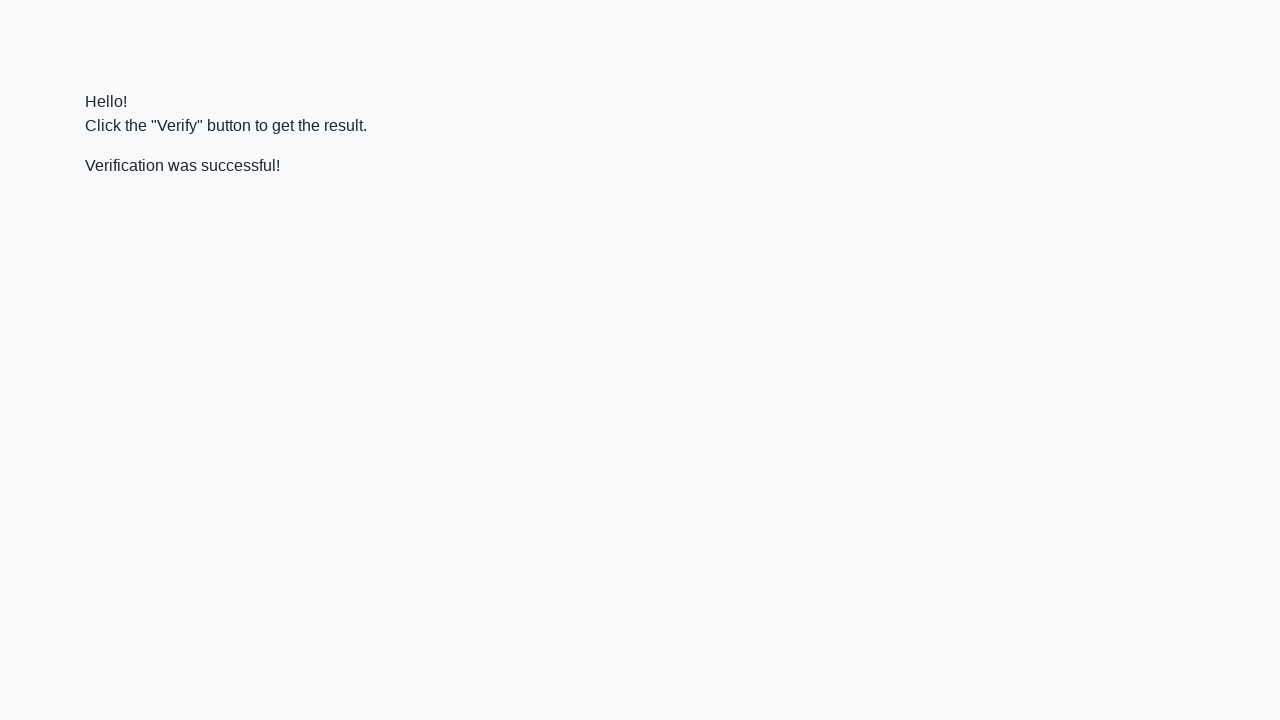

Waited for success message to appear
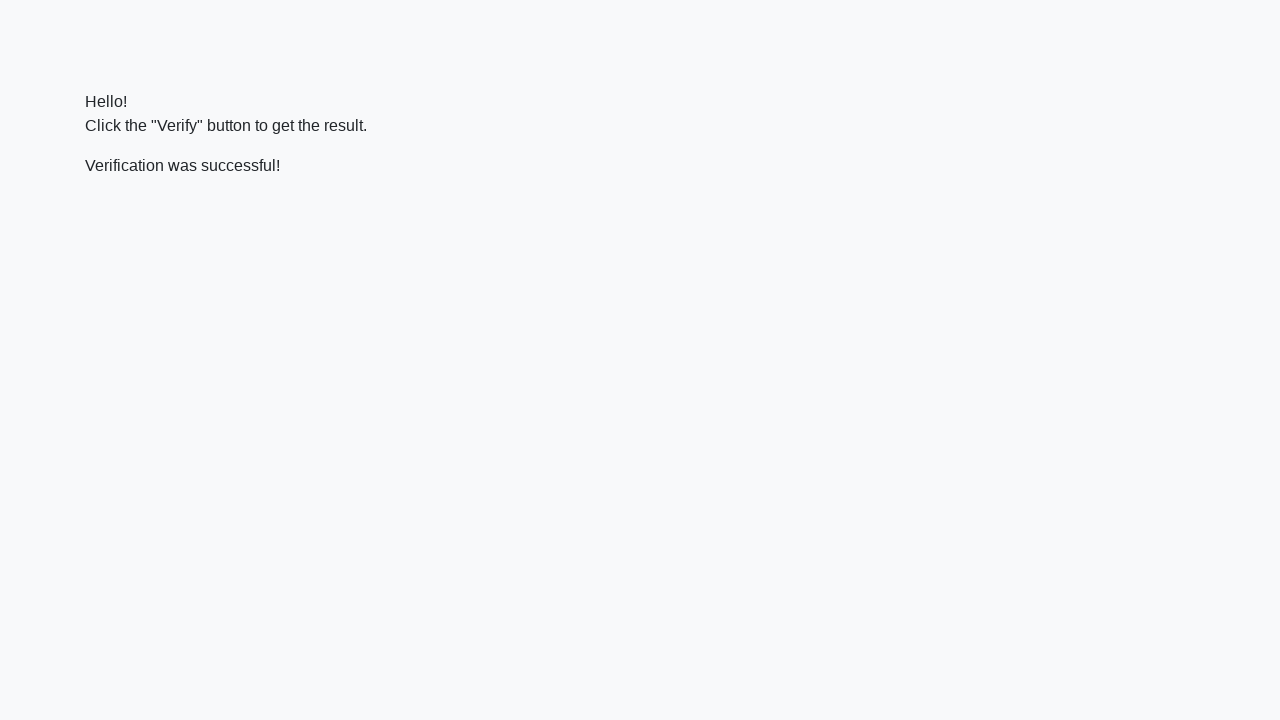

Located the success message element
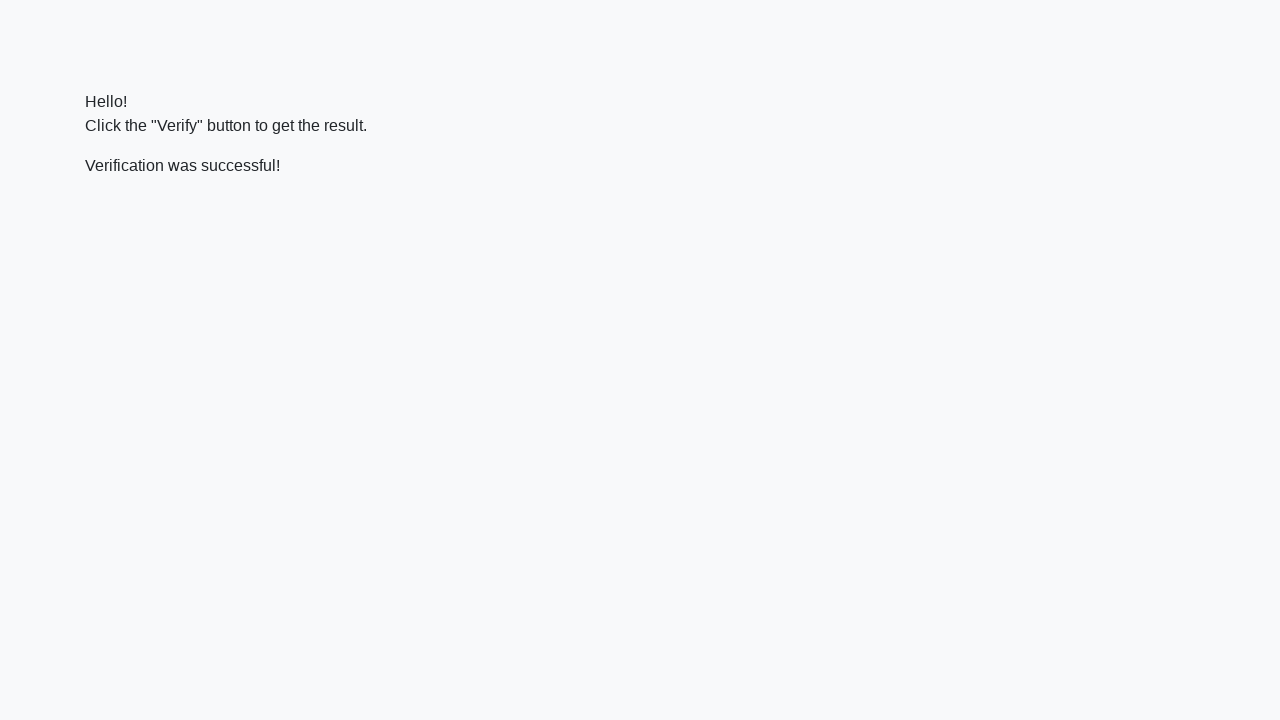

Verified that 'successful' text is present in the message
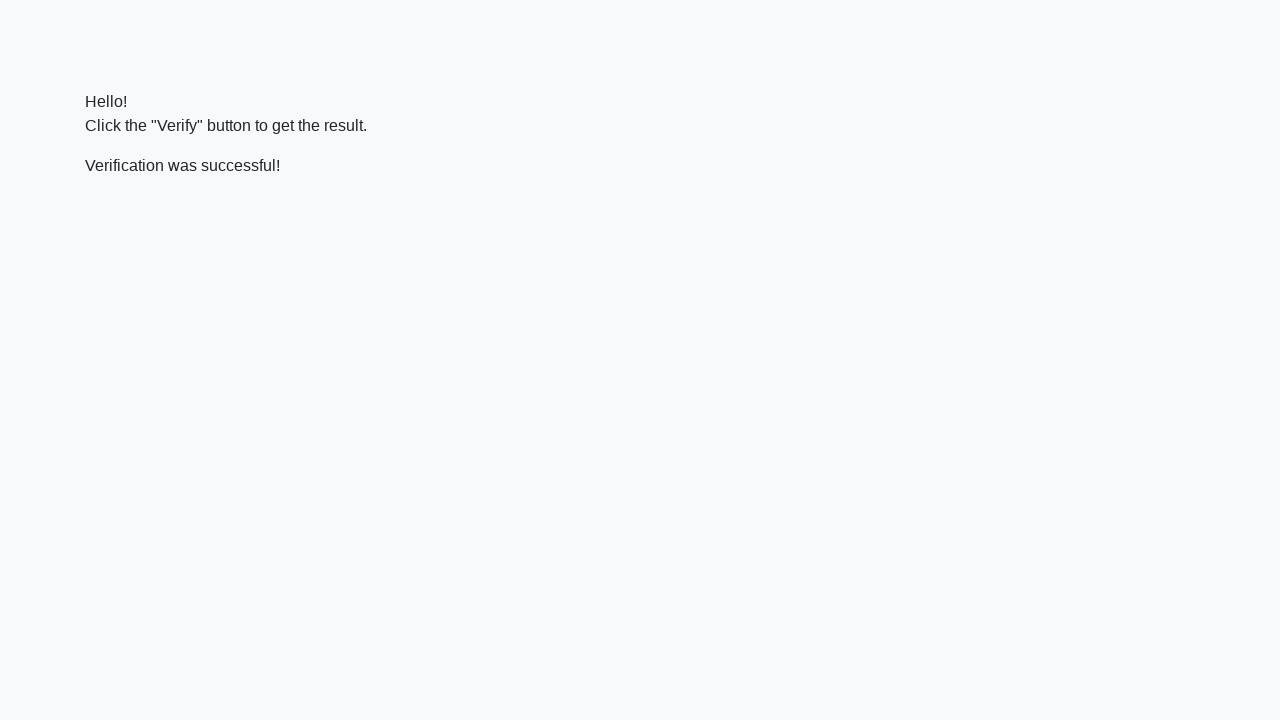

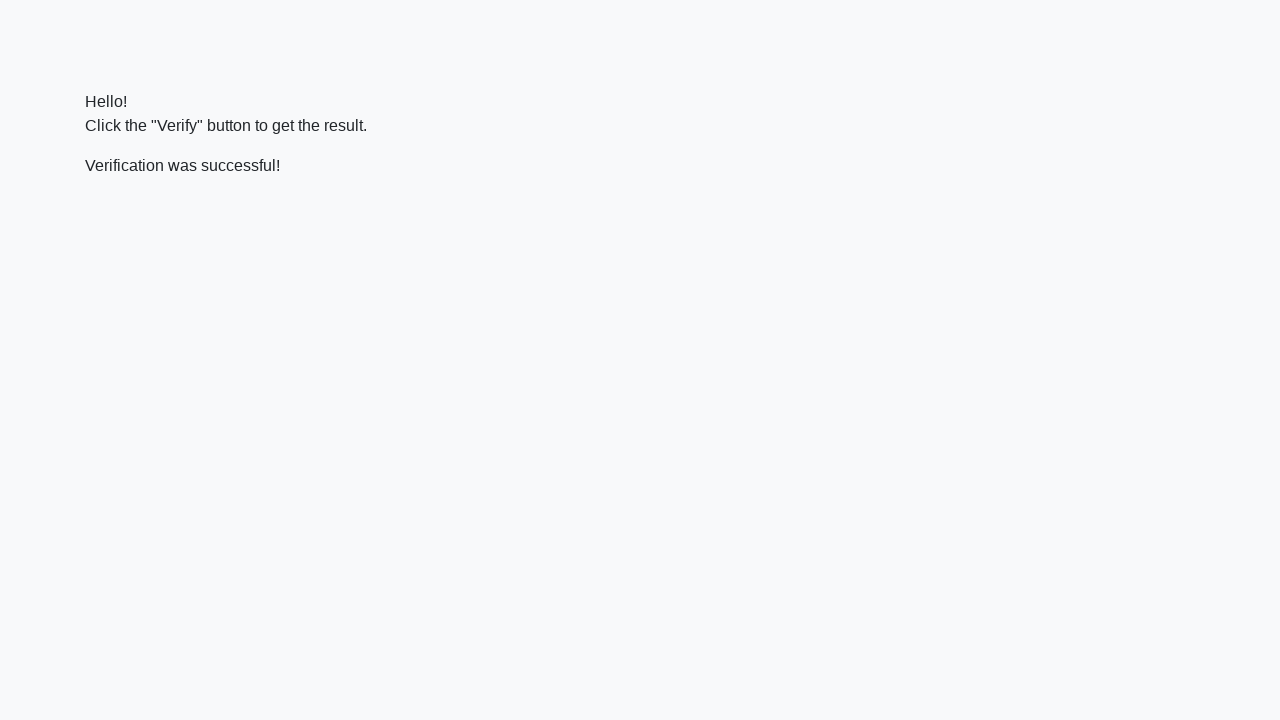